Tests interaction with dynamically appearing elements by waiting for and clicking a button that becomes visible after page load

Starting URL: https://demoqa.com/dynamic-properties

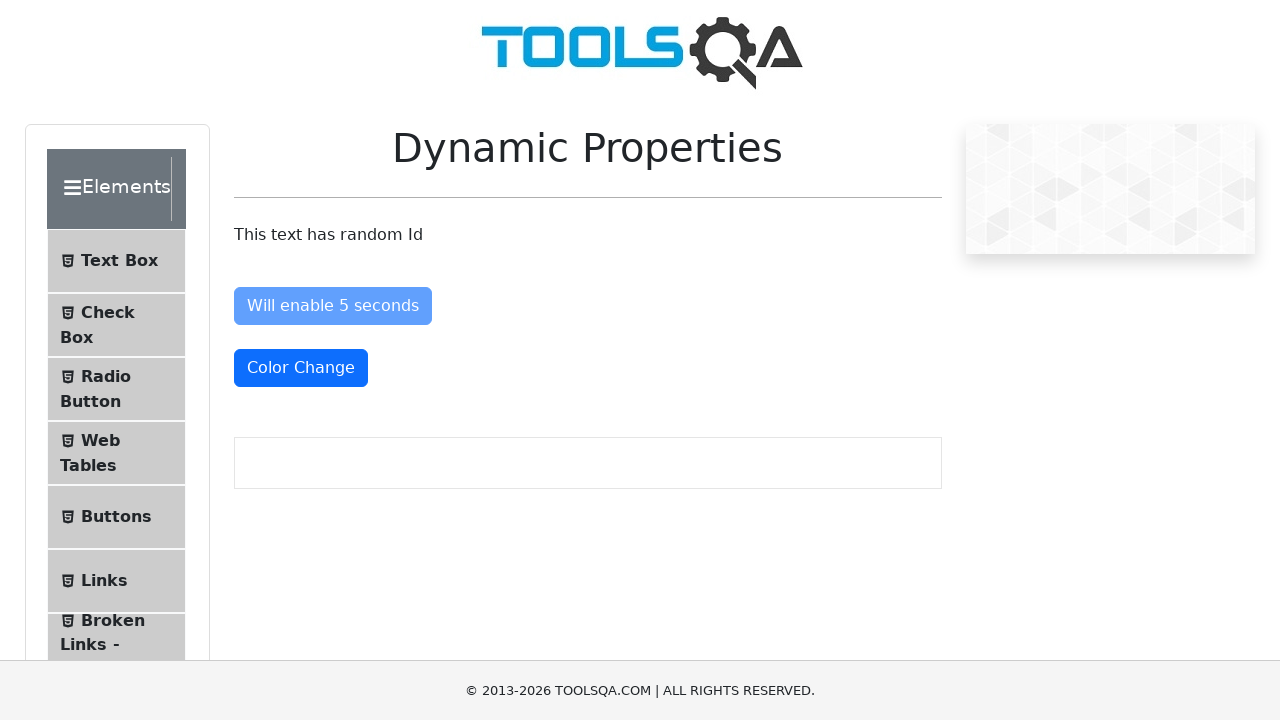

Waited for dynamically appearing button to become visible
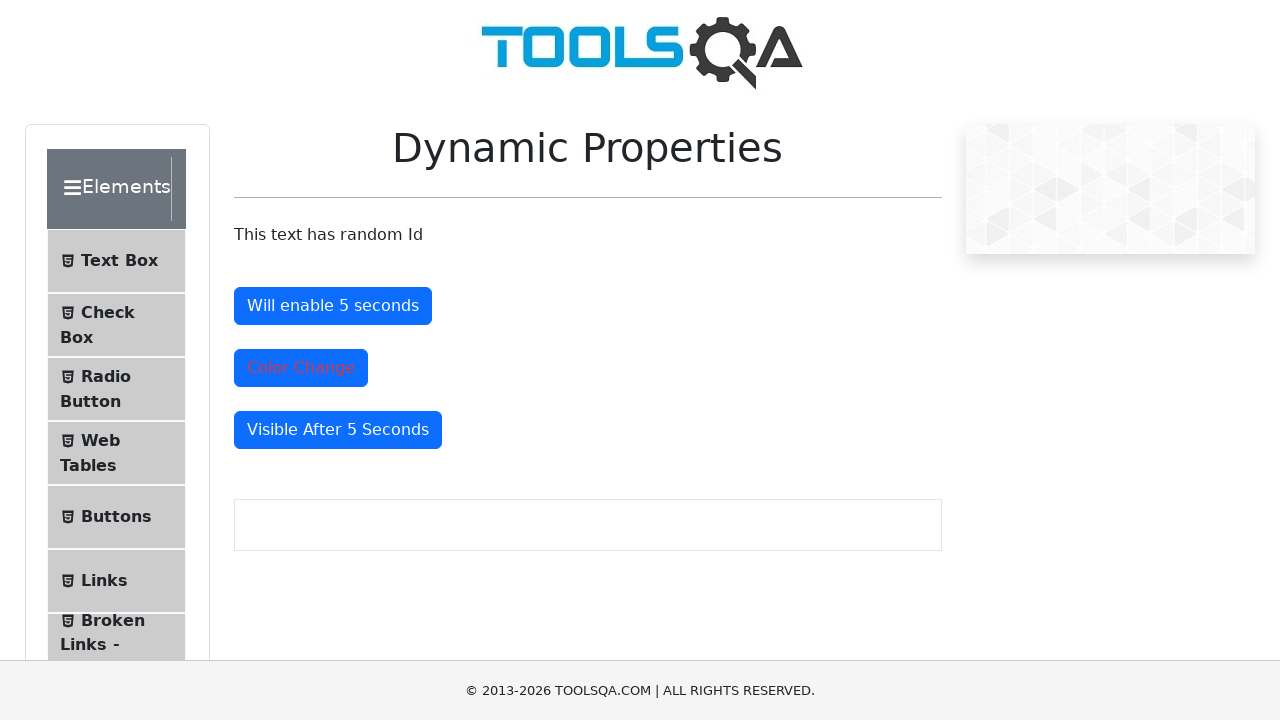

Clicked the dynamically visible button at (338, 430) on button#visibleAfter
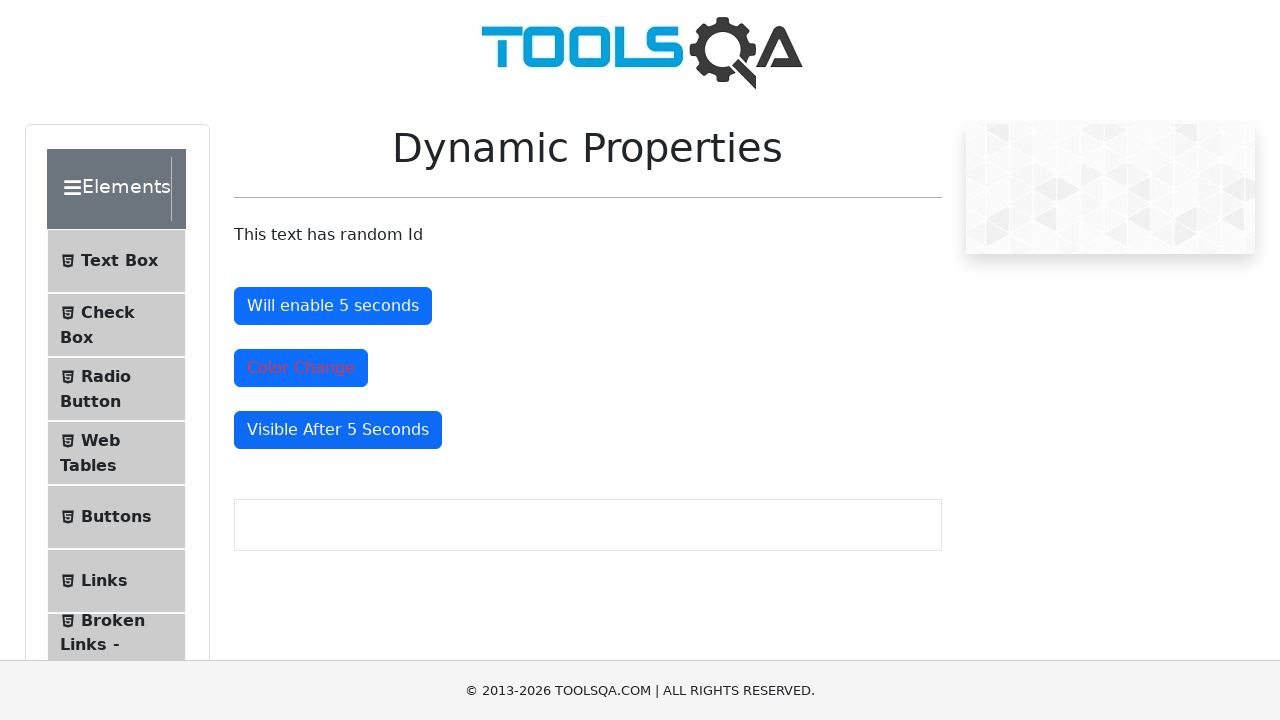

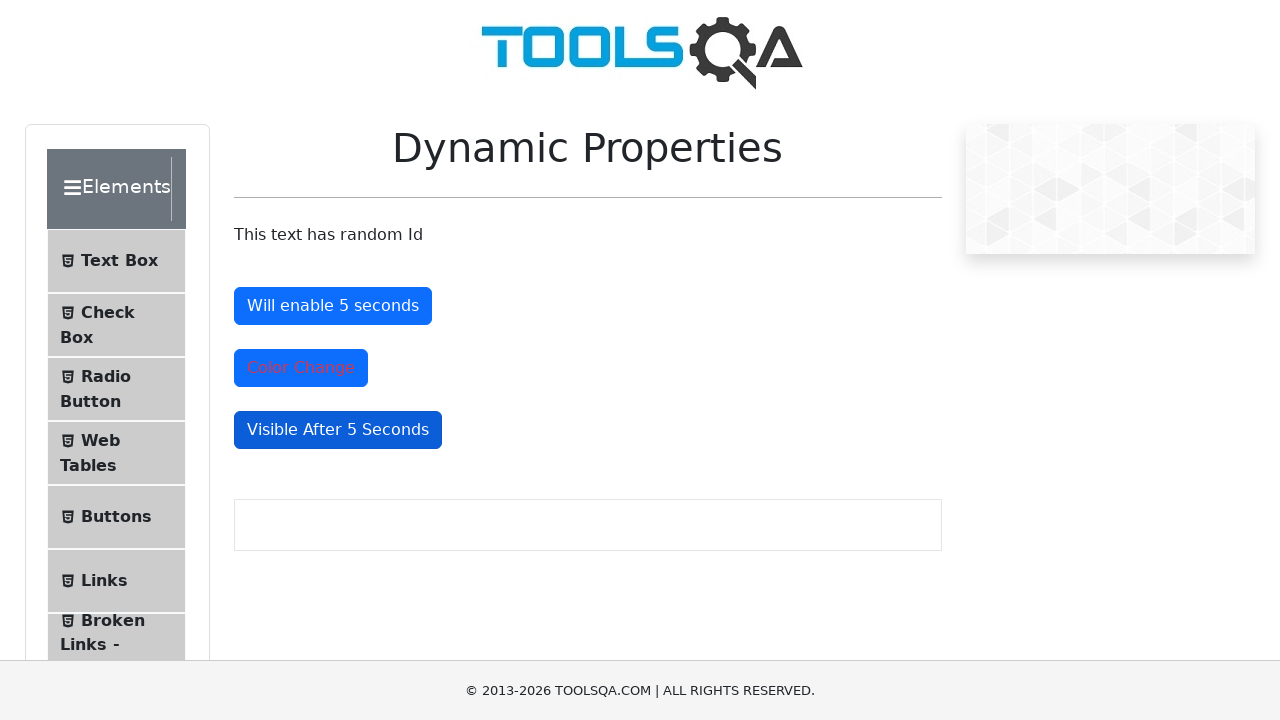